Tests a waits demo page by clicking buttons and filling text boxes that appear after button clicks, demonstrating handling of dynamically loaded elements

Starting URL: https://www.hyrtutorials.com/p/waits-demo.html

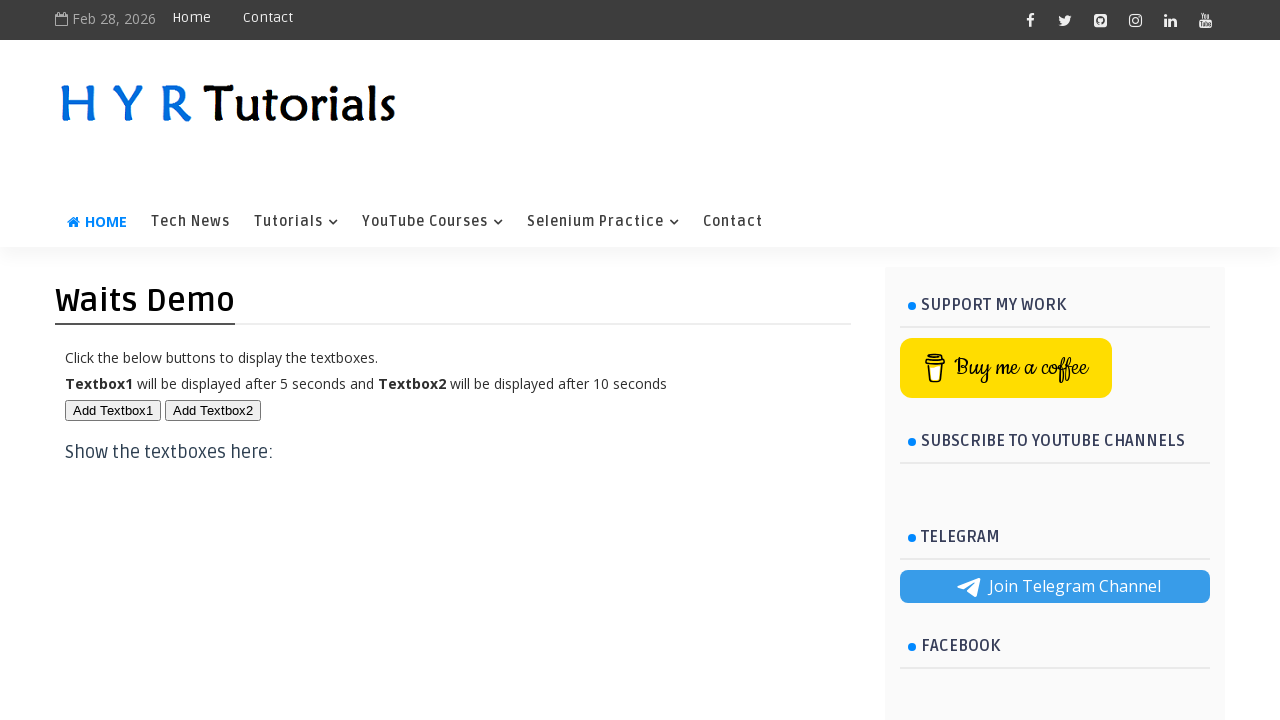

Clicked the first button to reveal first text box at (113, 410) on button#btn1
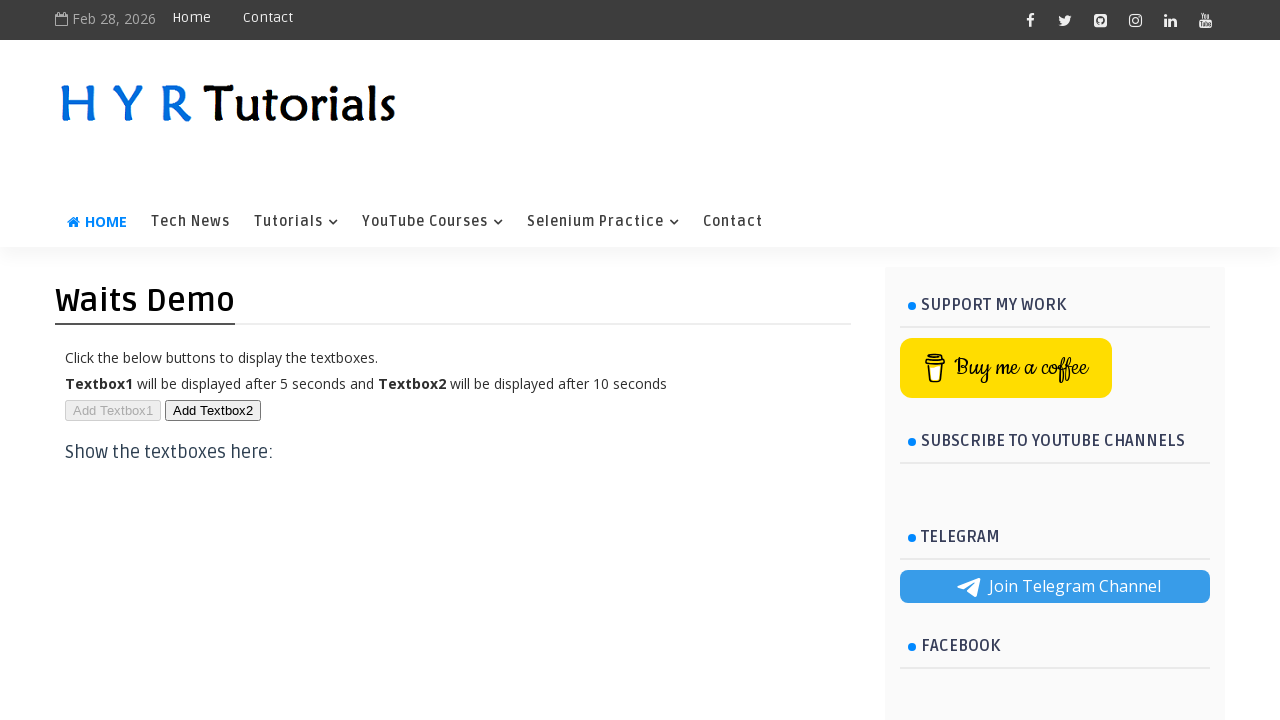

First text box became visible
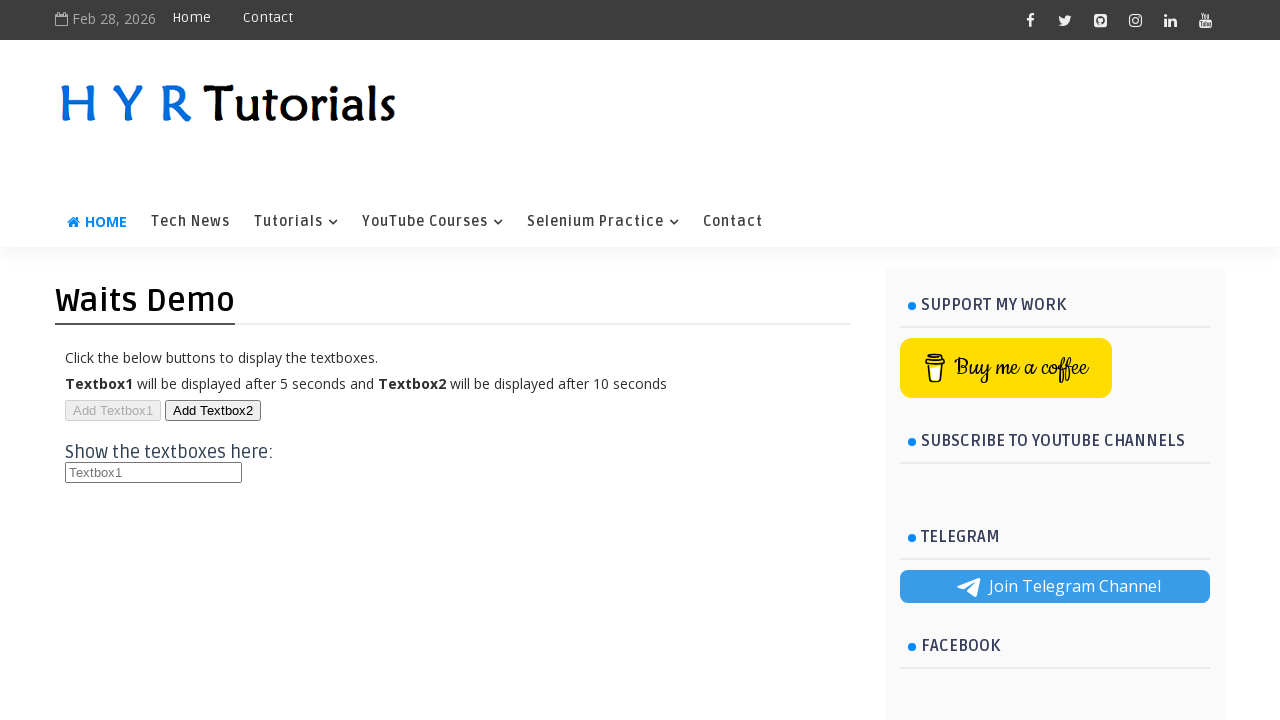

Filled first text box with 'Text entered in first box' on input#txt1
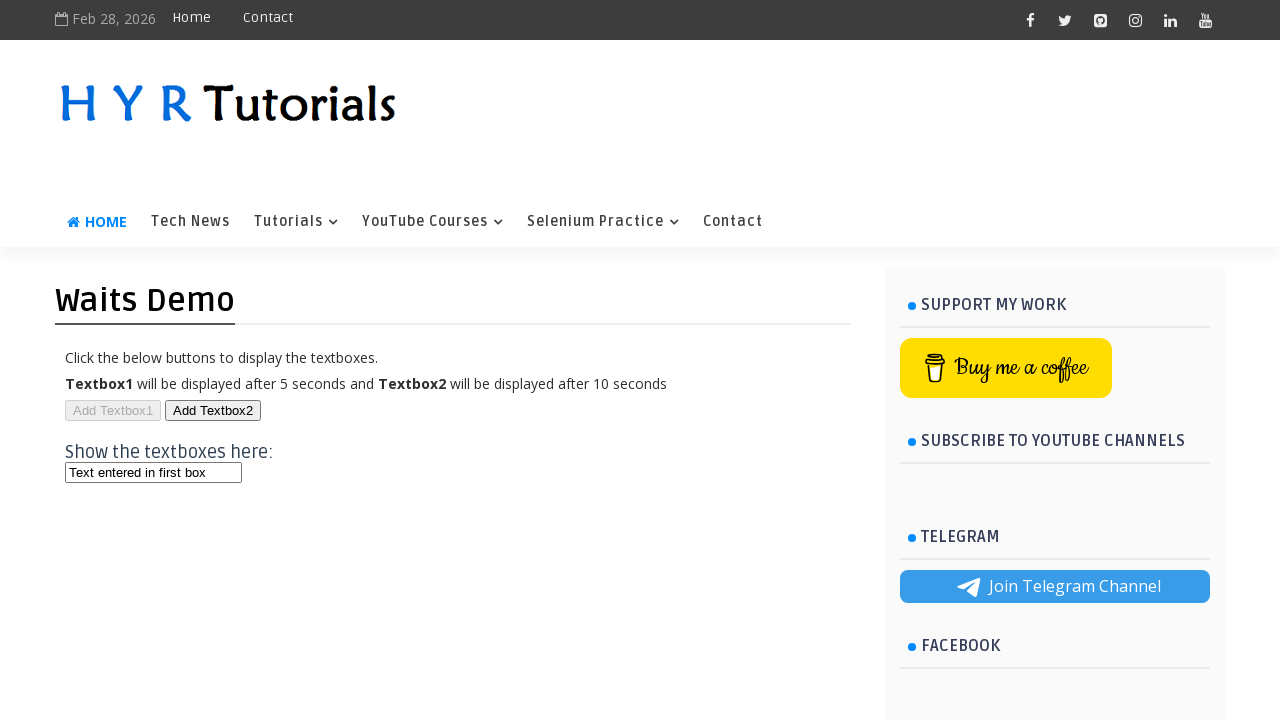

Clicked the second button to reveal second text box at (213, 410) on button#btn2
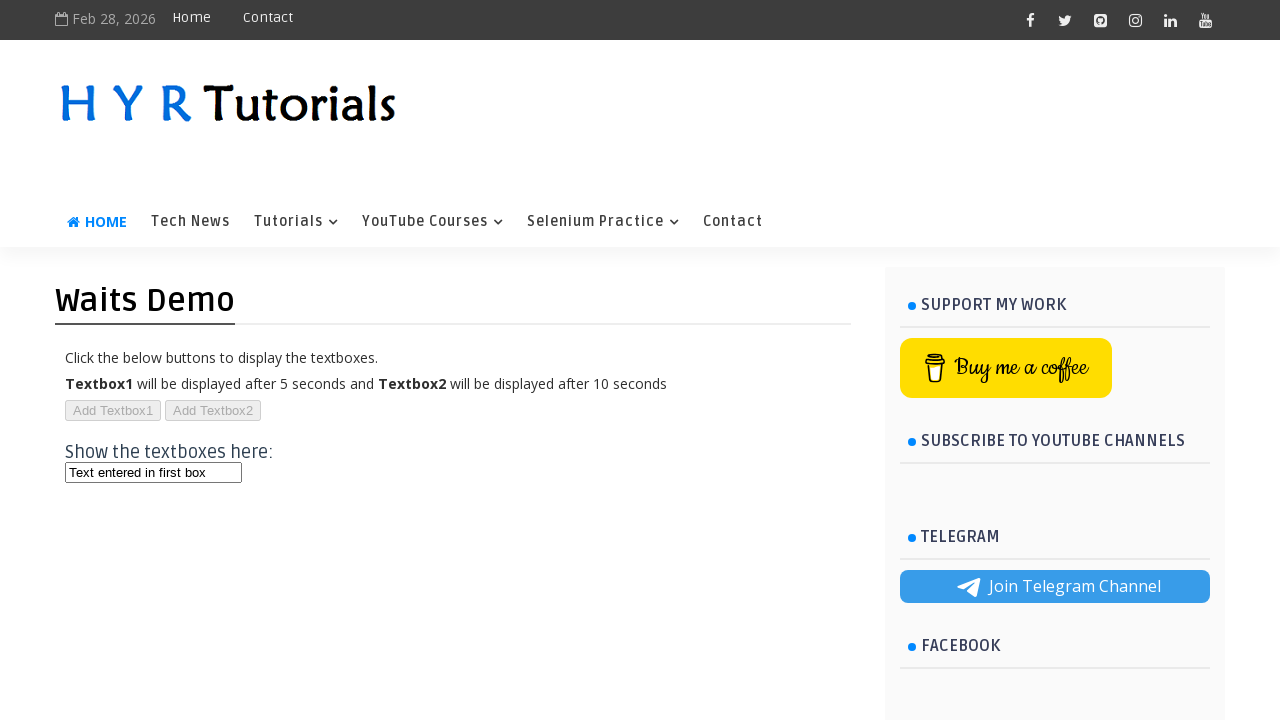

Second text box became visible
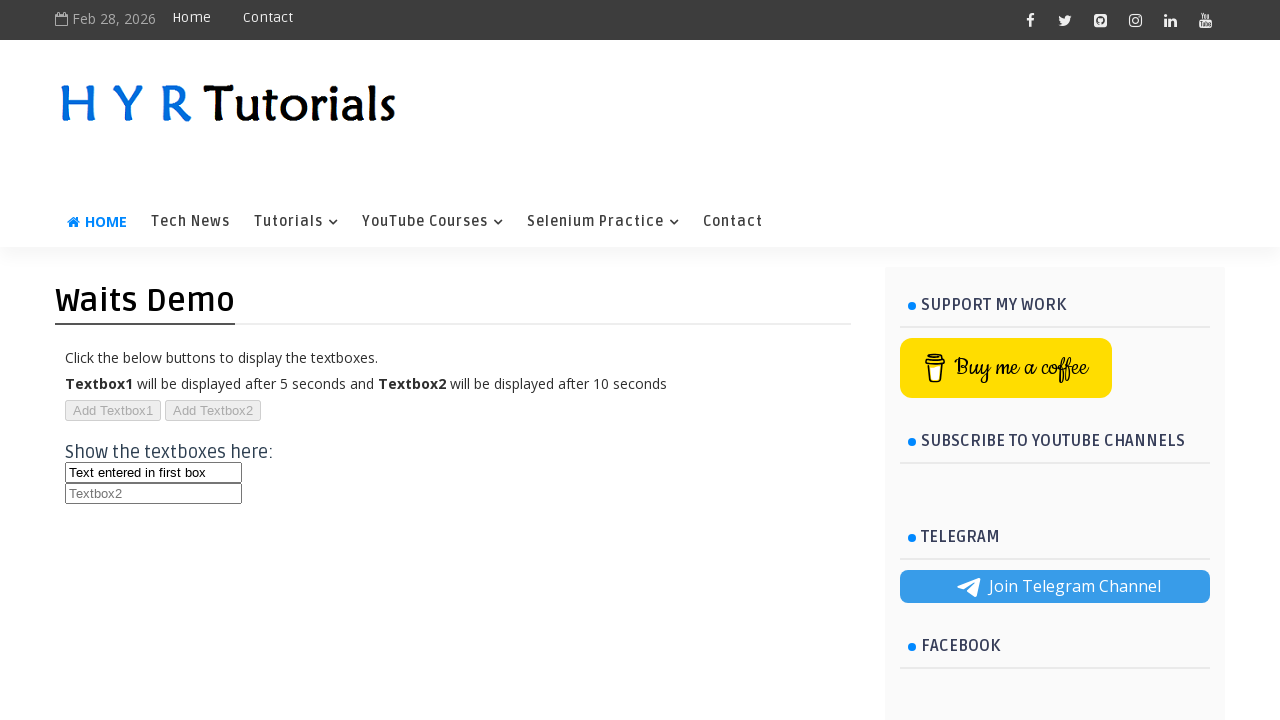

Filled second text box with 'Text entered in second box' on input#txt2
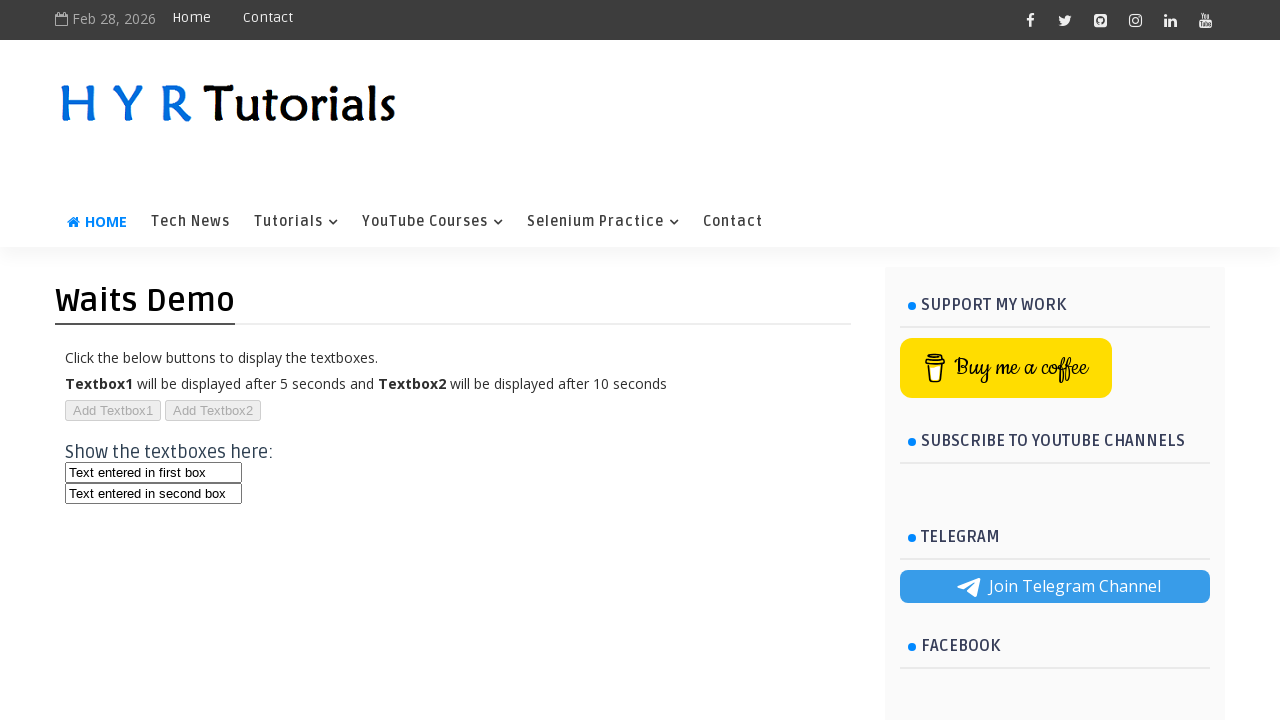

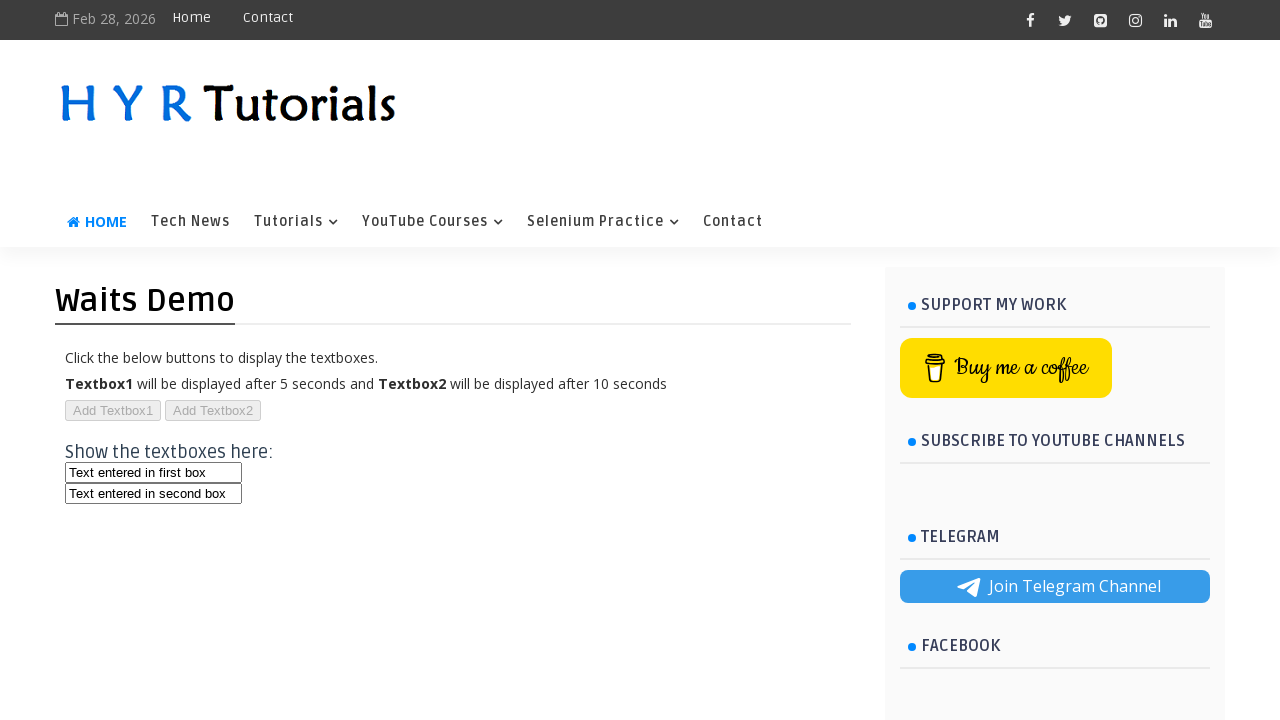